Tests marking individual items as complete by creating two items and checking their completion toggles

Starting URL: https://demo.playwright.dev/todomvc

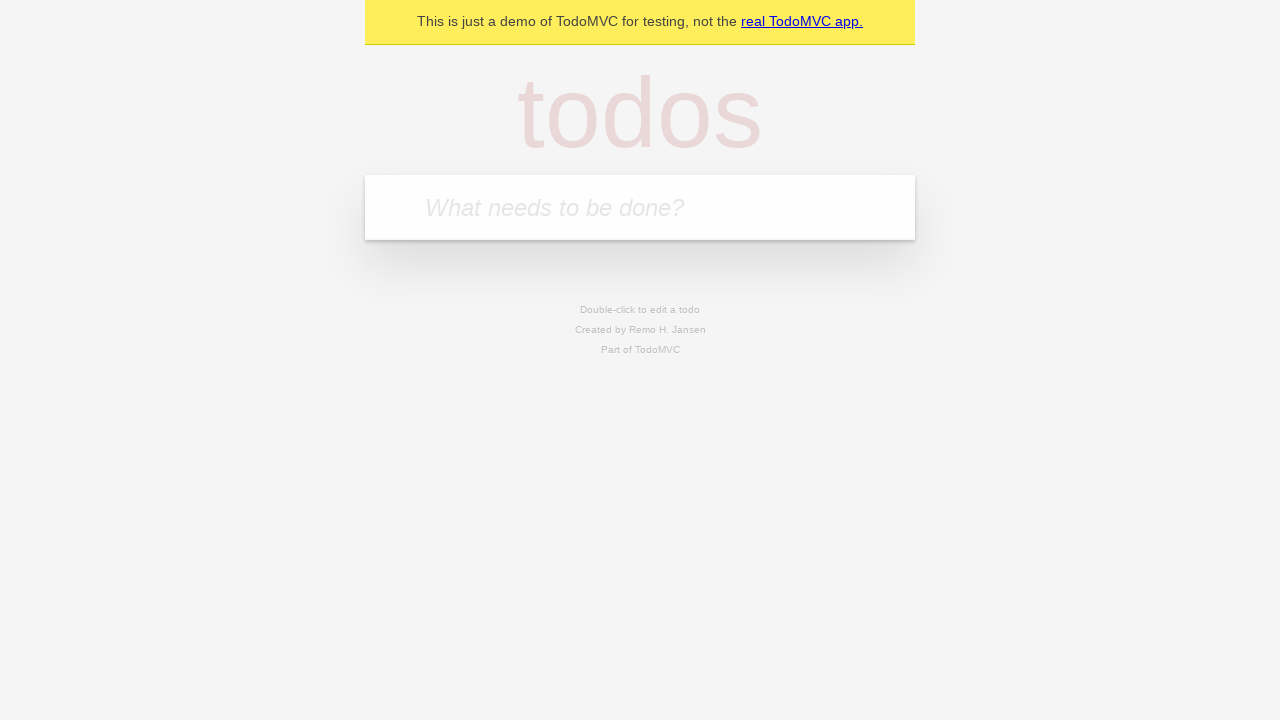

Filled new todo input with 'buy some cheese' on .new-todo
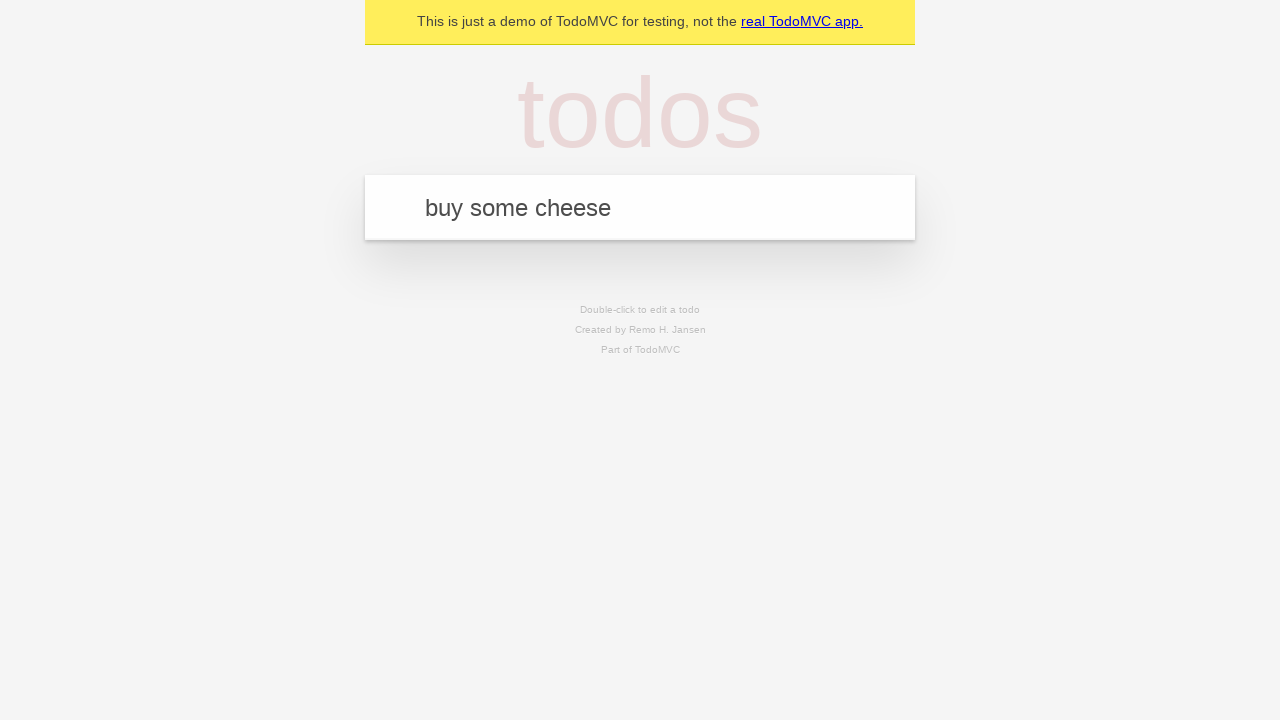

Pressed Enter to create first todo item on .new-todo
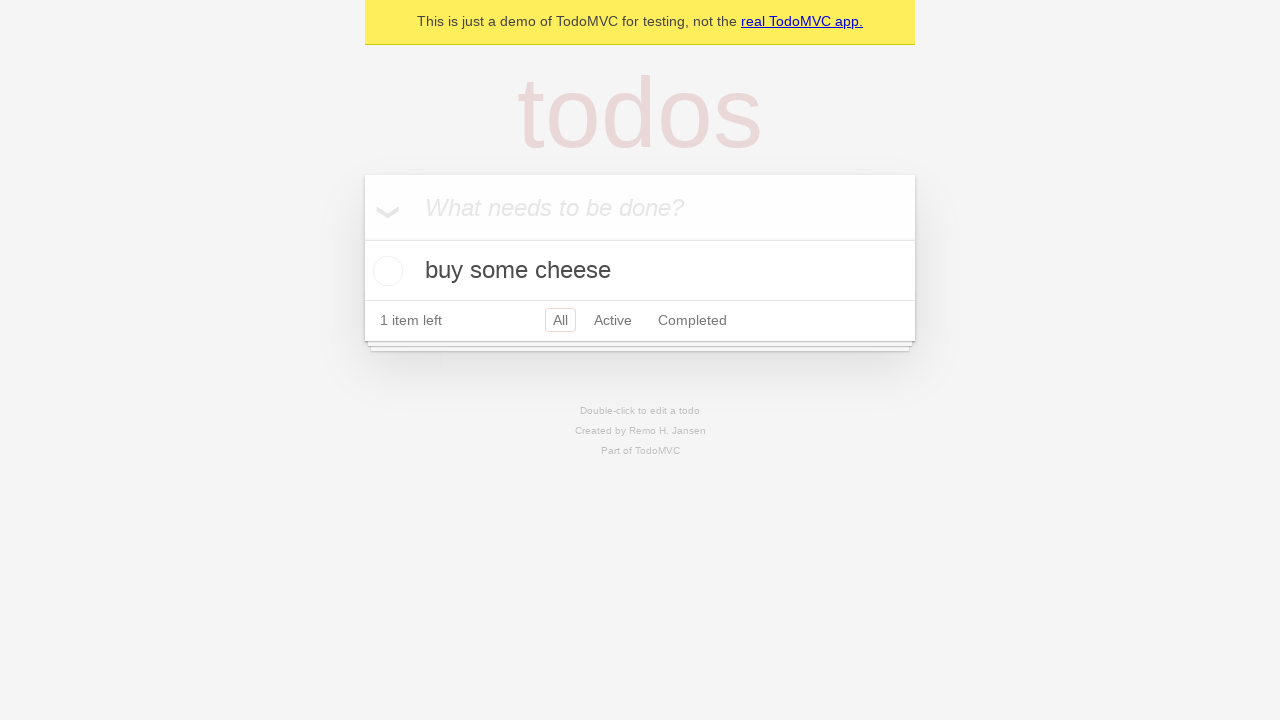

Filled new todo input with 'feed the cat' on .new-todo
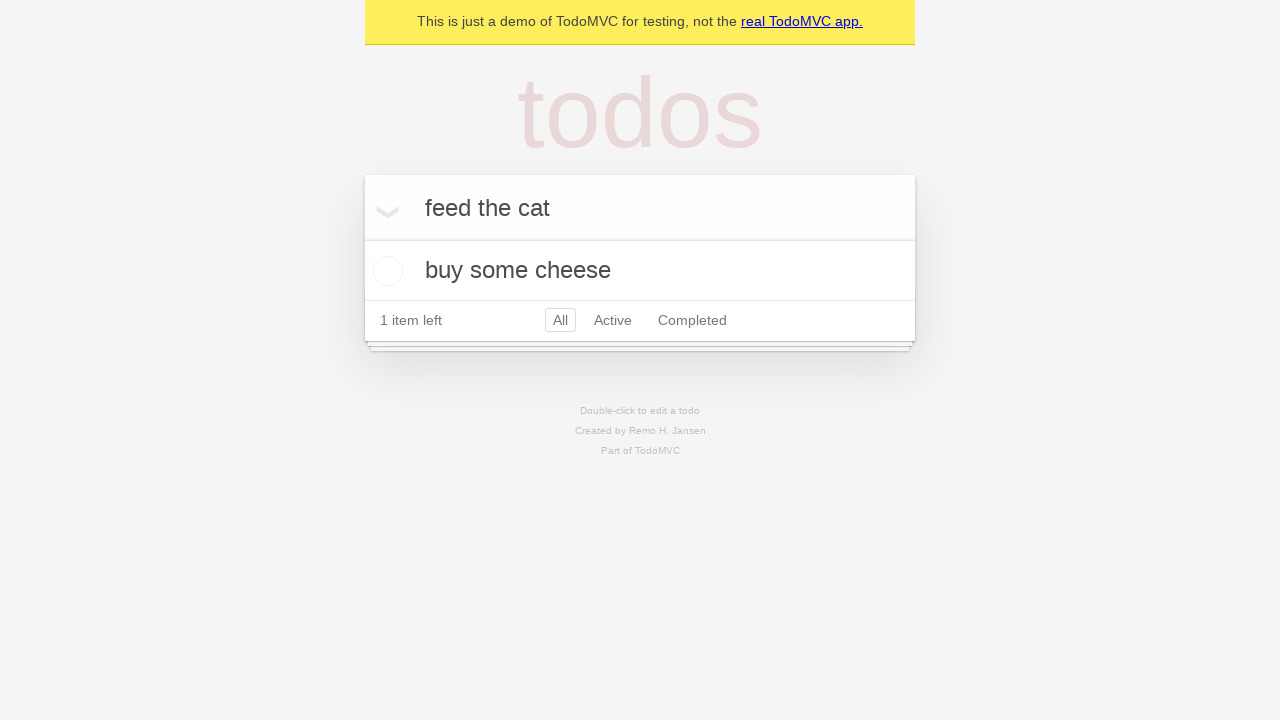

Pressed Enter to create second todo item on .new-todo
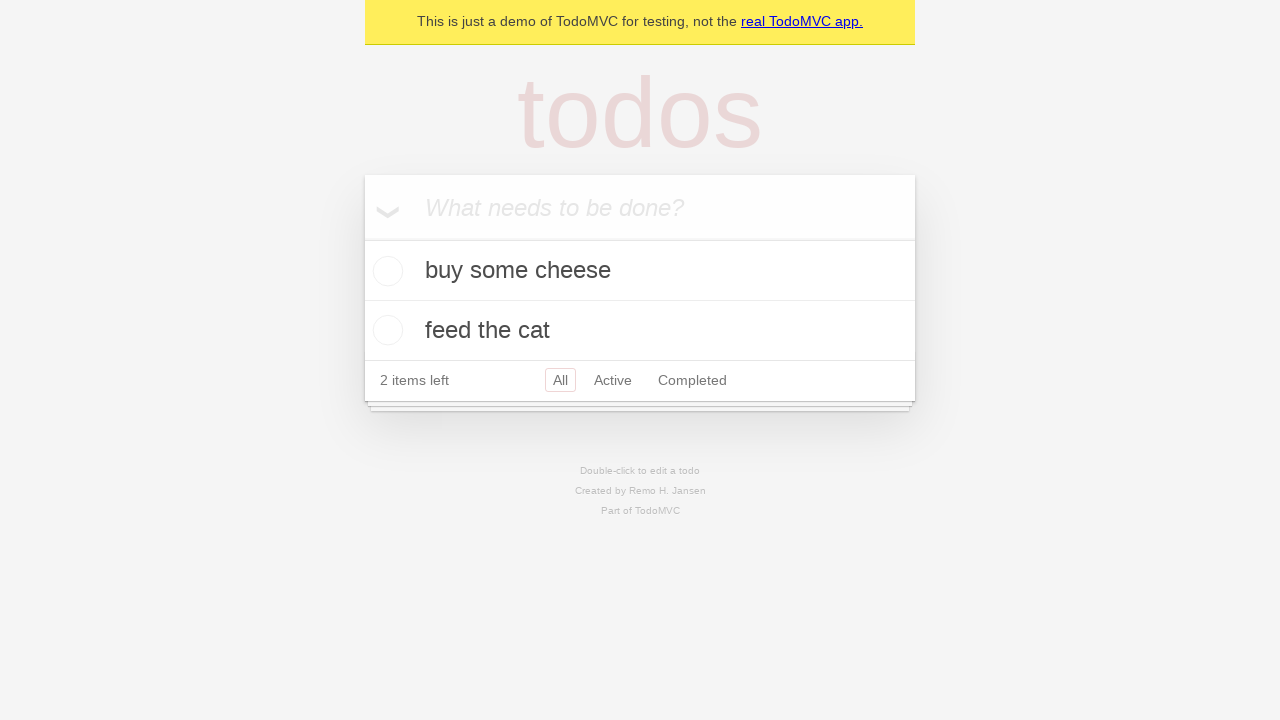

Waited for second todo item to appear in the list
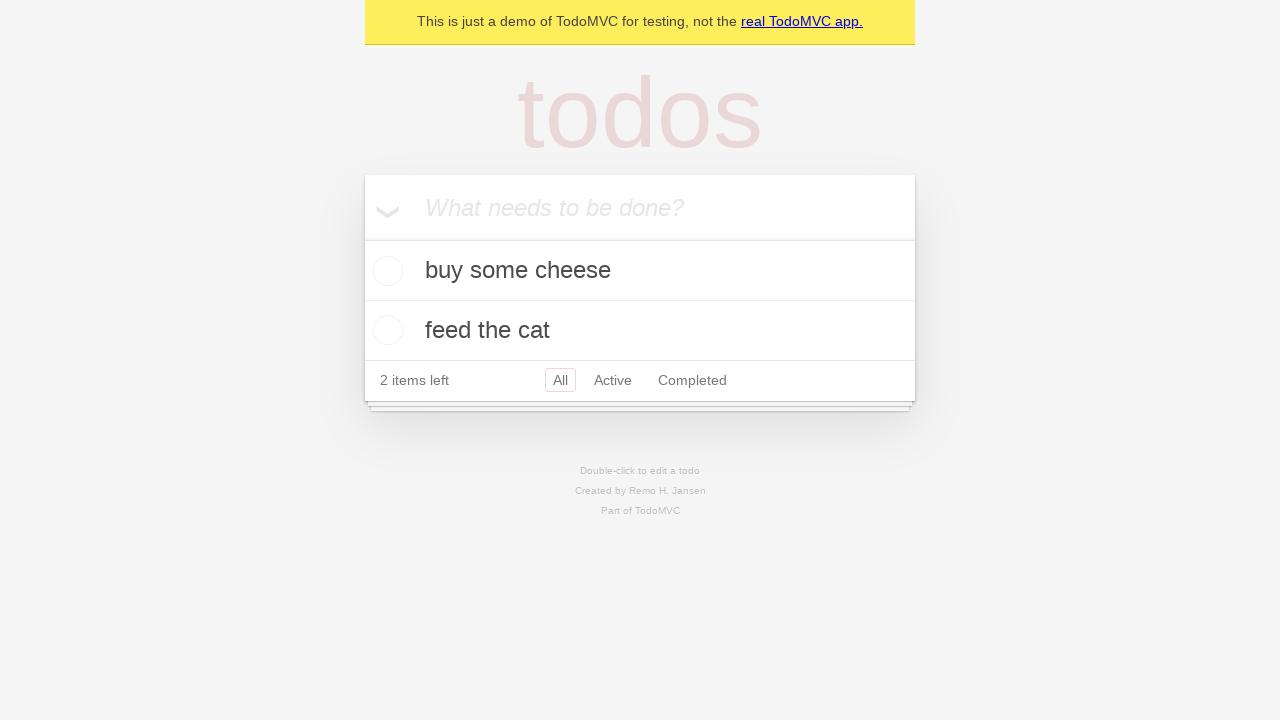

Marked first todo item as complete at (385, 271) on .todo-list li >> nth=0 >> .toggle
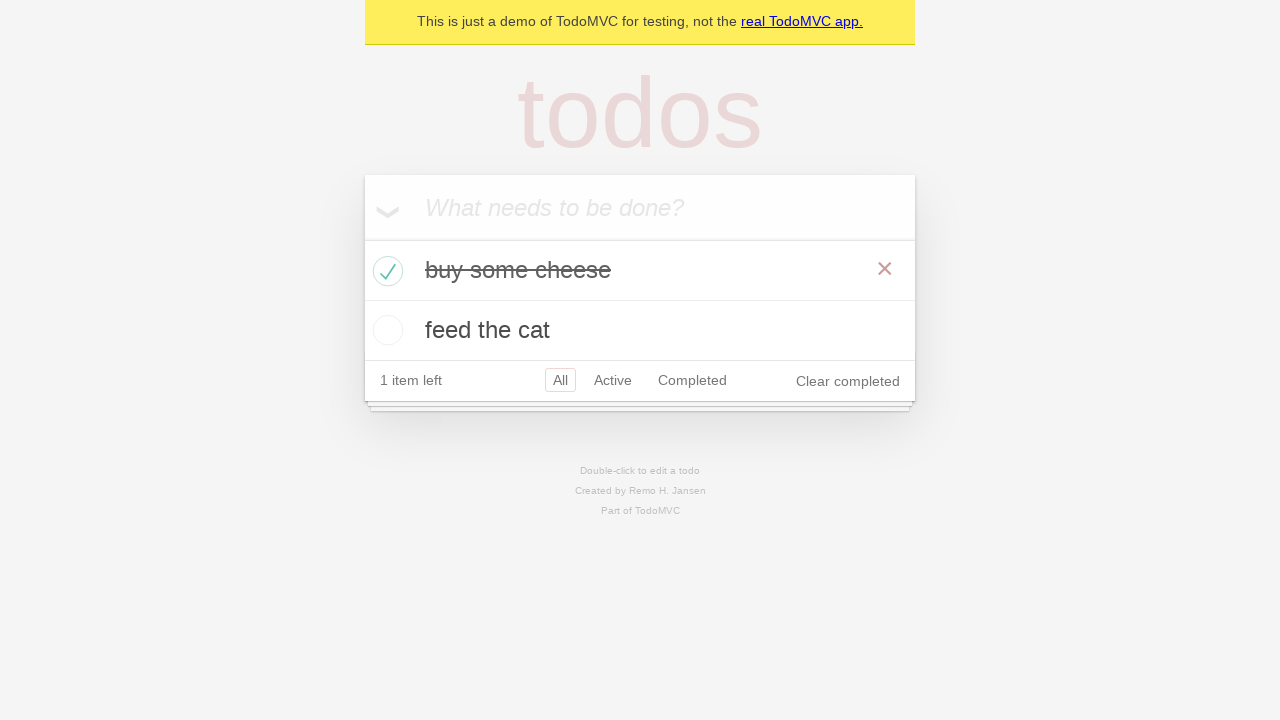

Marked second todo item as complete at (385, 330) on .todo-list li >> nth=1 >> .toggle
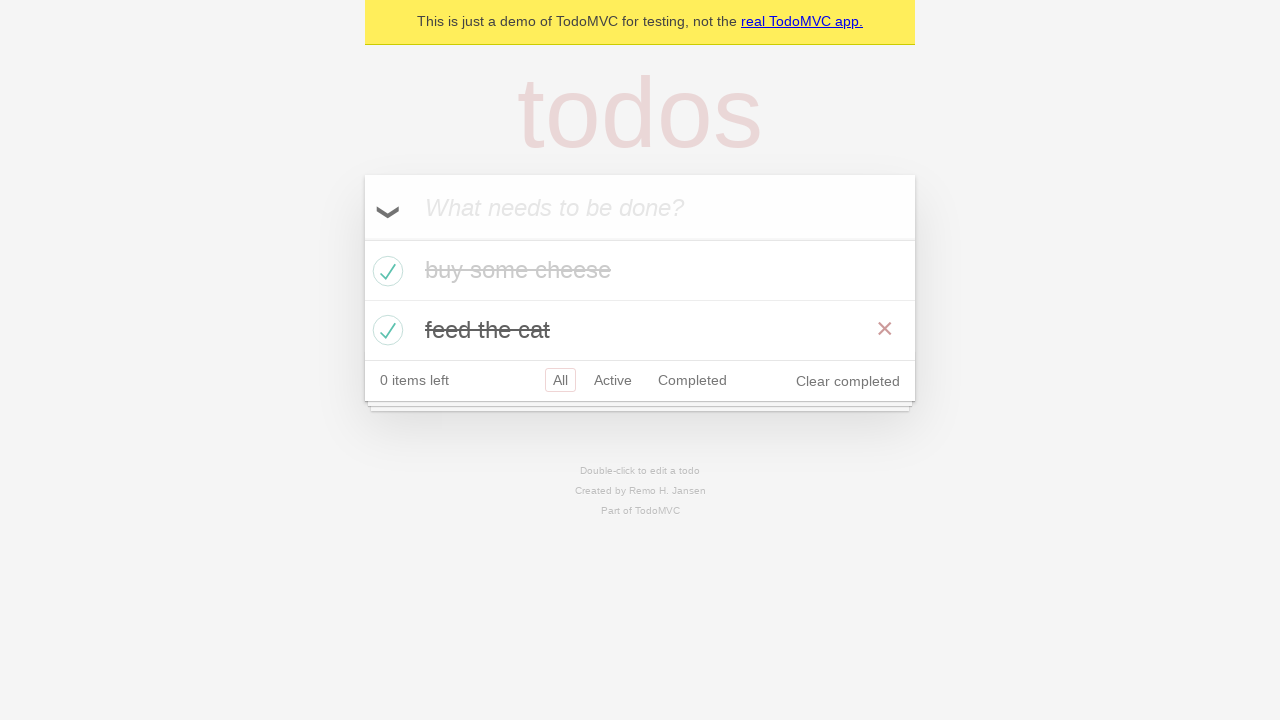

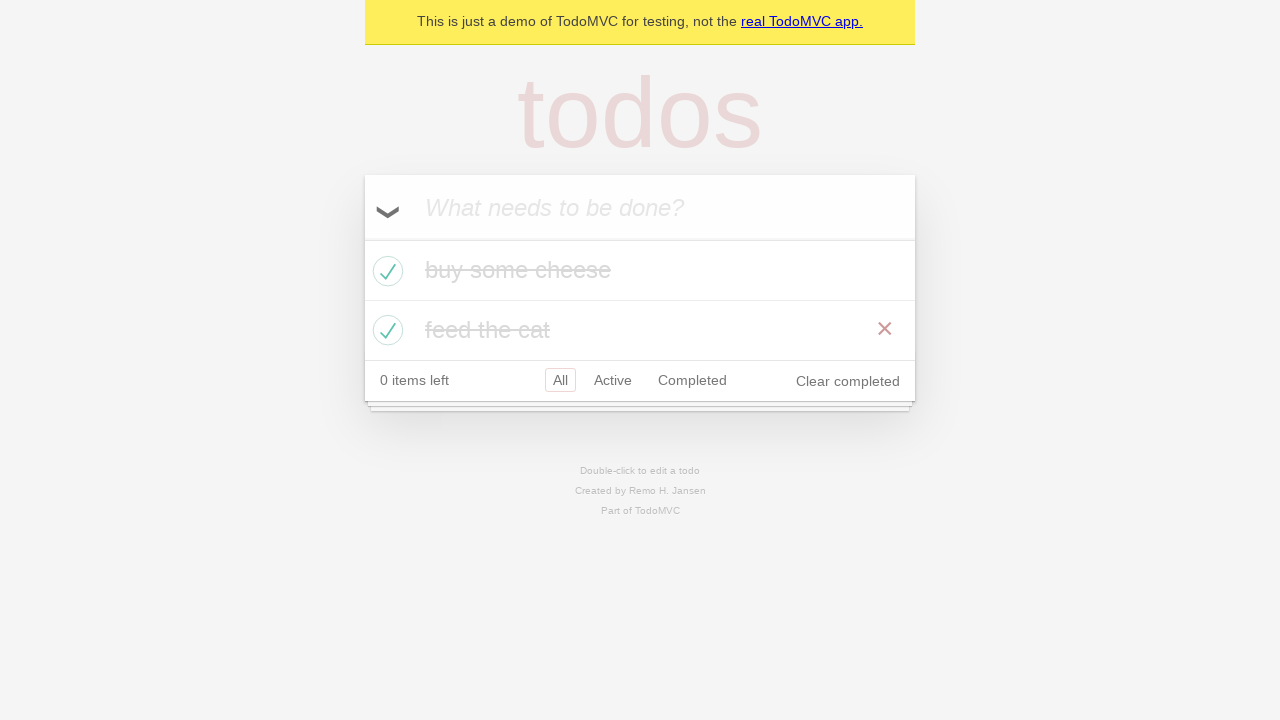